Tests filtering to display only active (uncompleted) items

Starting URL: https://demo.playwright.dev/todomvc

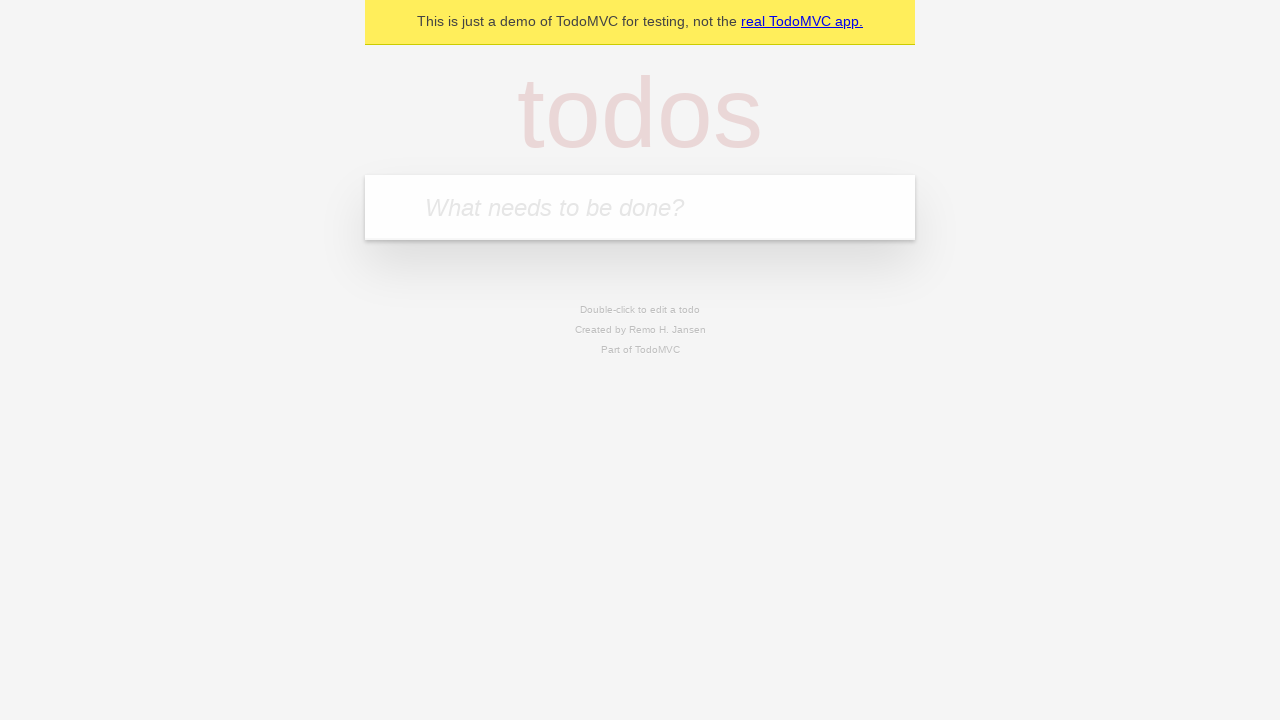

Filled new todo field with 'buy some cheese' on internal:attr=[placeholder="What needs to be done?"i]
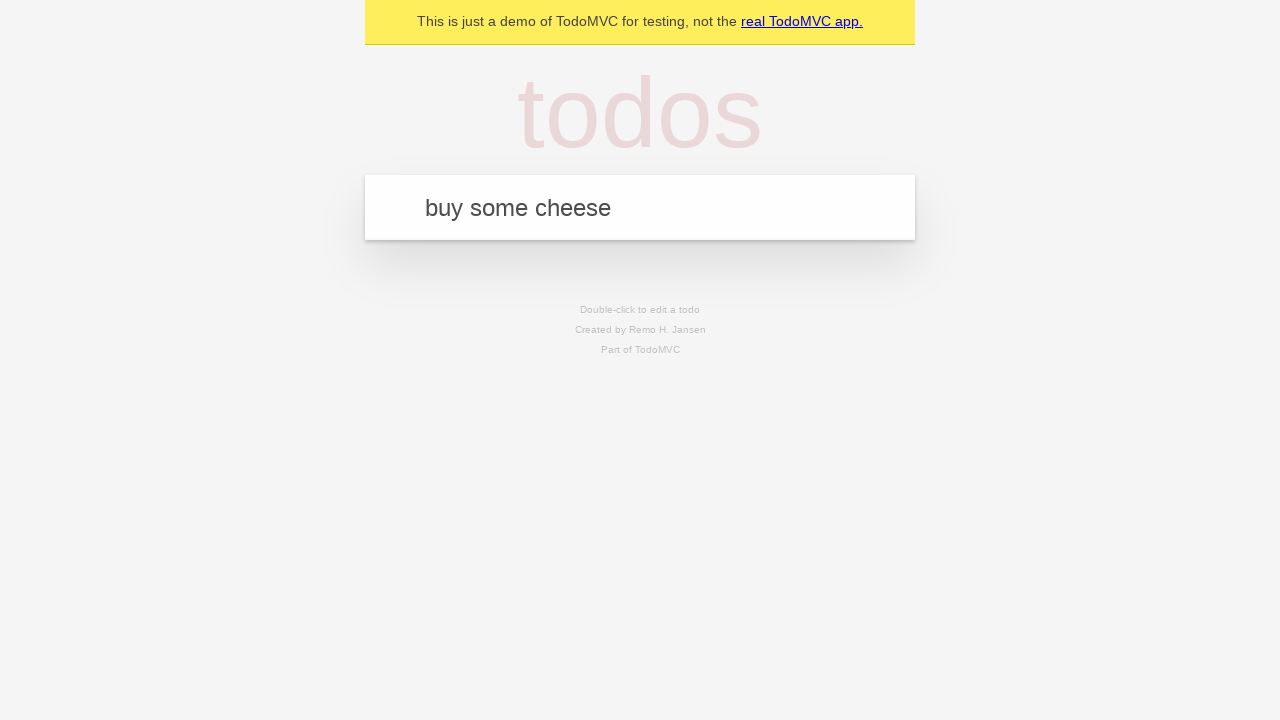

Pressed Enter to create todo 'buy some cheese' on internal:attr=[placeholder="What needs to be done?"i]
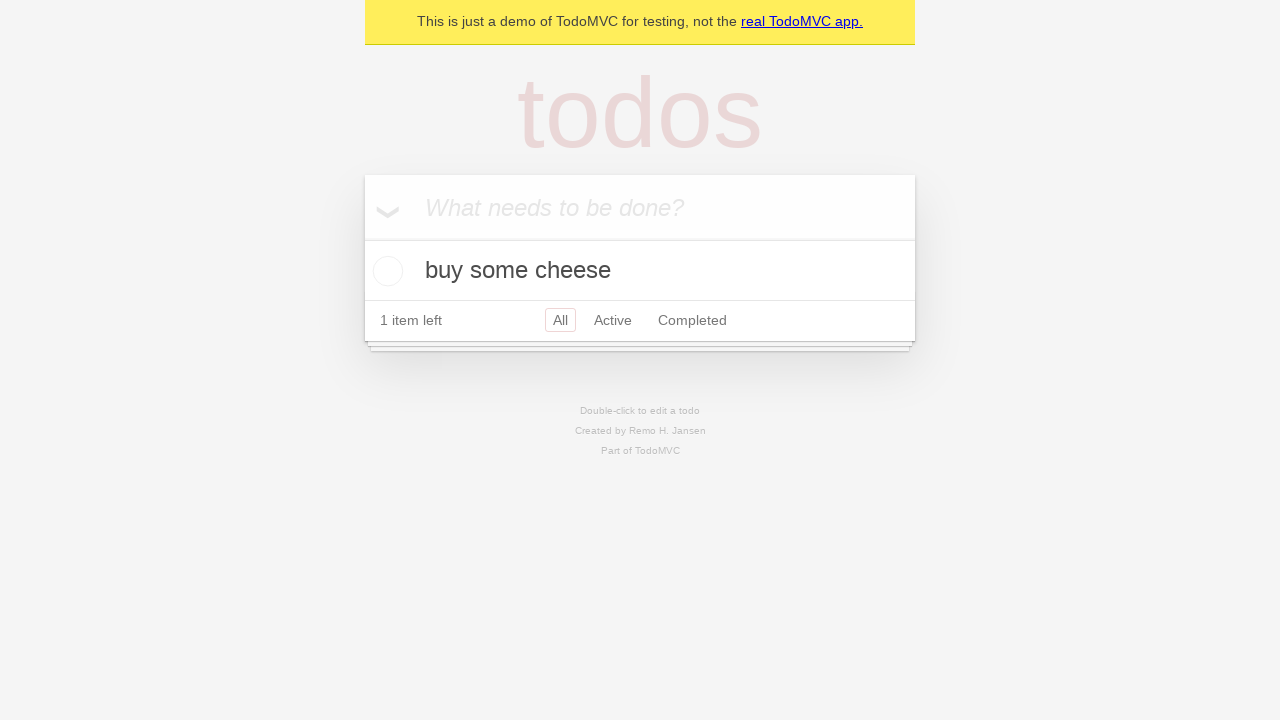

Filled new todo field with 'feed the cat' on internal:attr=[placeholder="What needs to be done?"i]
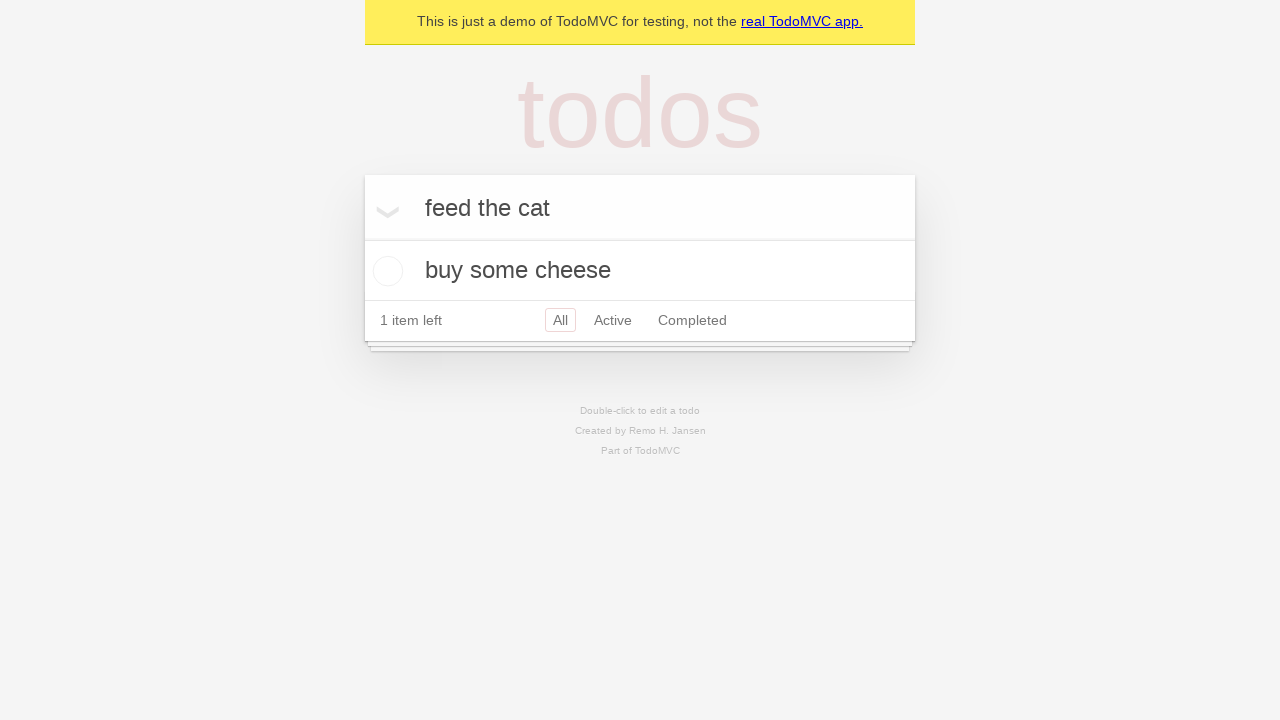

Pressed Enter to create todo 'feed the cat' on internal:attr=[placeholder="What needs to be done?"i]
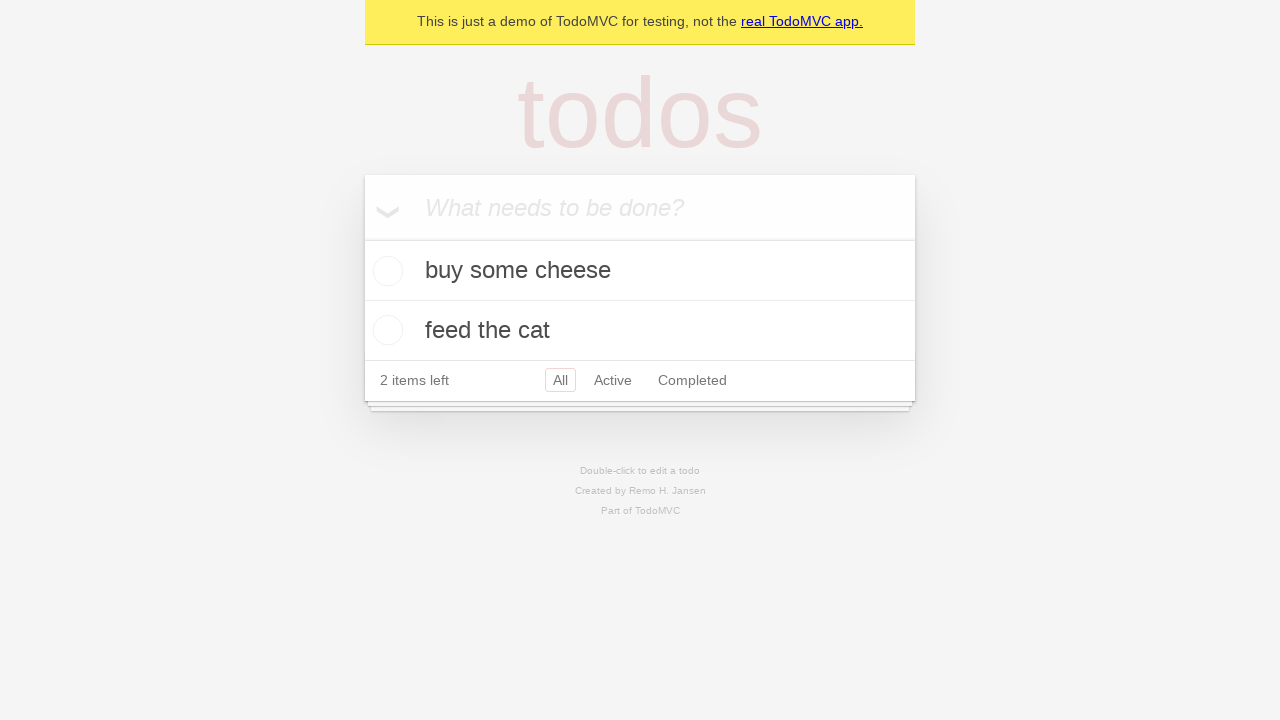

Filled new todo field with 'book a doctors appointment' on internal:attr=[placeholder="What needs to be done?"i]
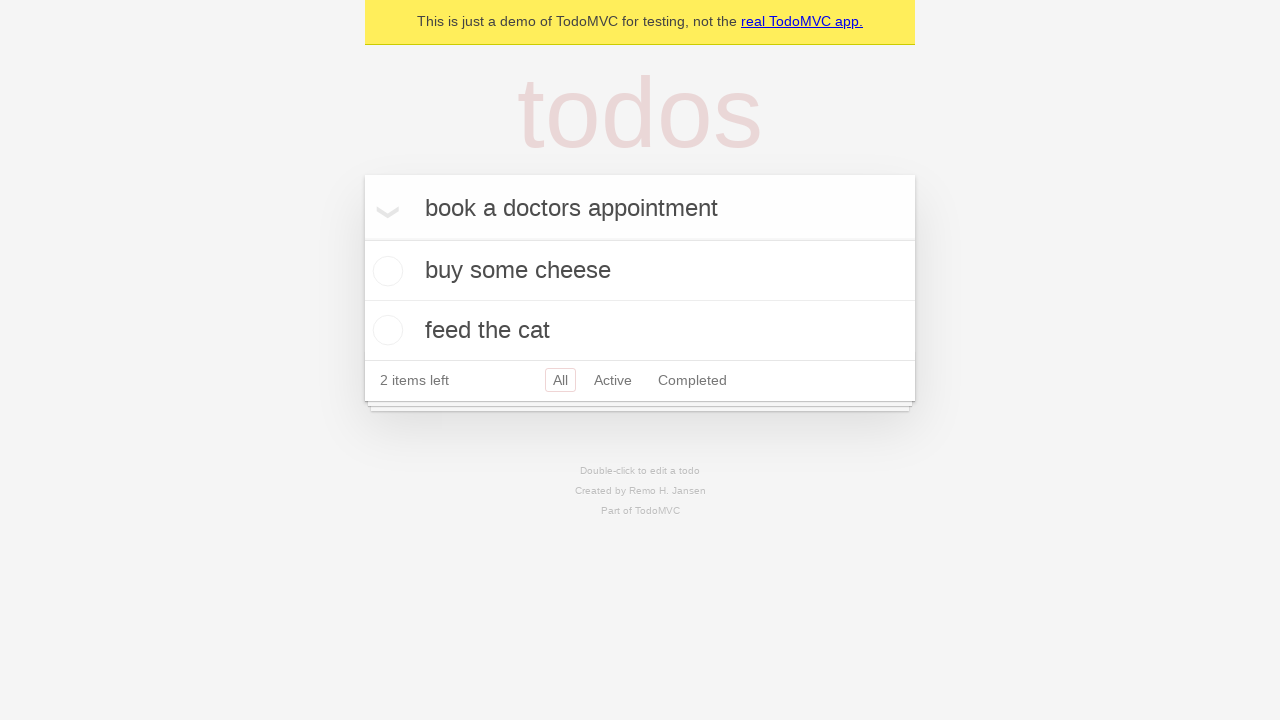

Pressed Enter to create todo 'book a doctors appointment' on internal:attr=[placeholder="What needs to be done?"i]
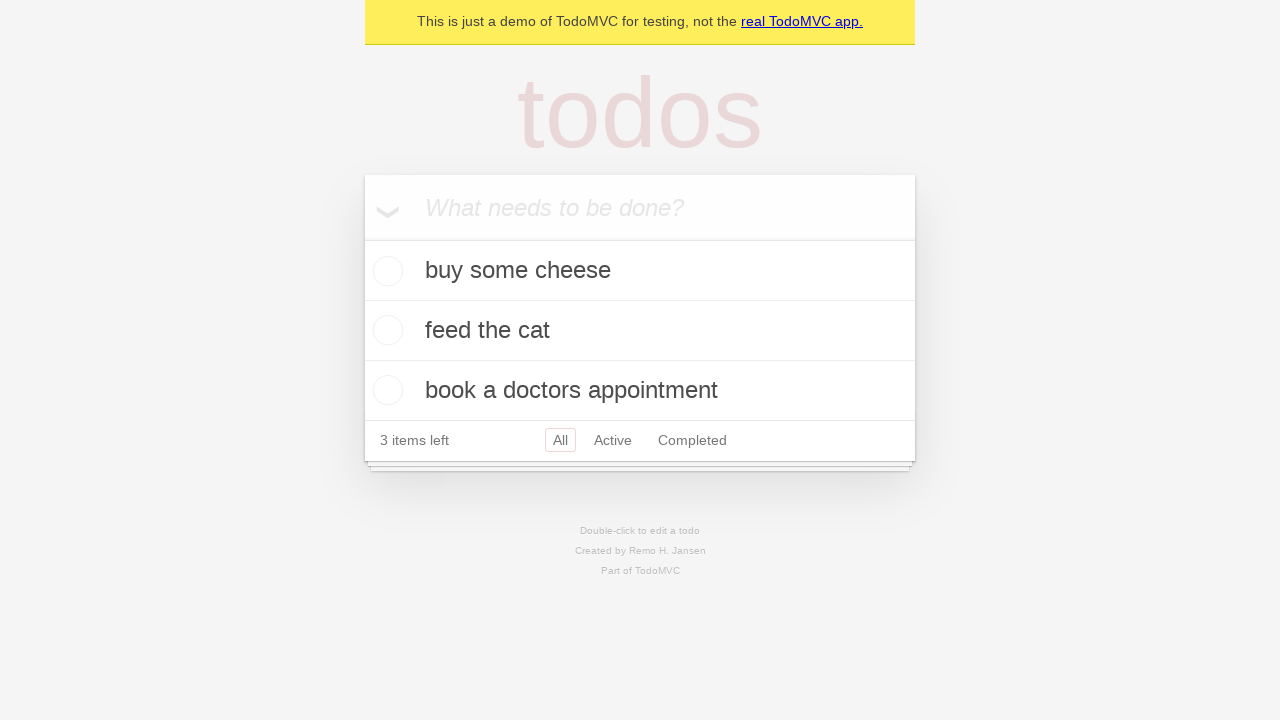

Checked the second todo item (feed the cat) at (385, 330) on internal:testid=[data-testid="todo-item"s] >> nth=1 >> internal:role=checkbox
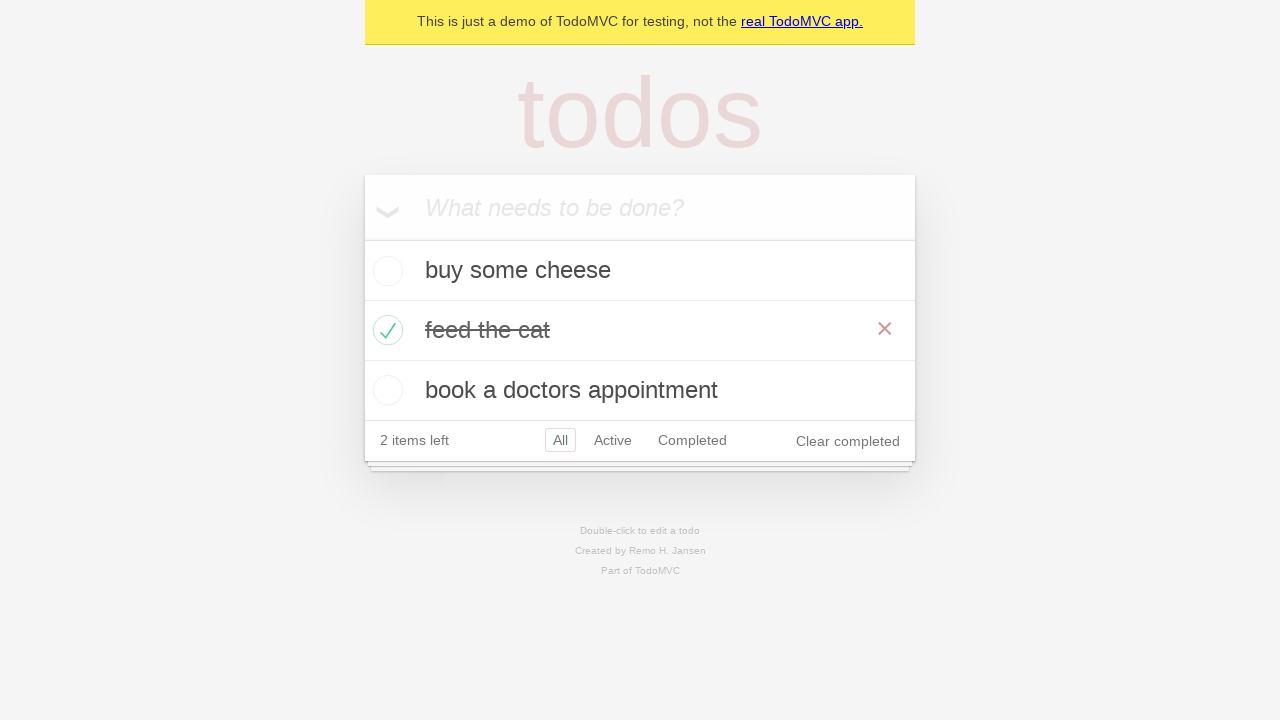

Clicked Active filter to display only uncompleted items at (613, 440) on internal:role=link[name="Active"i]
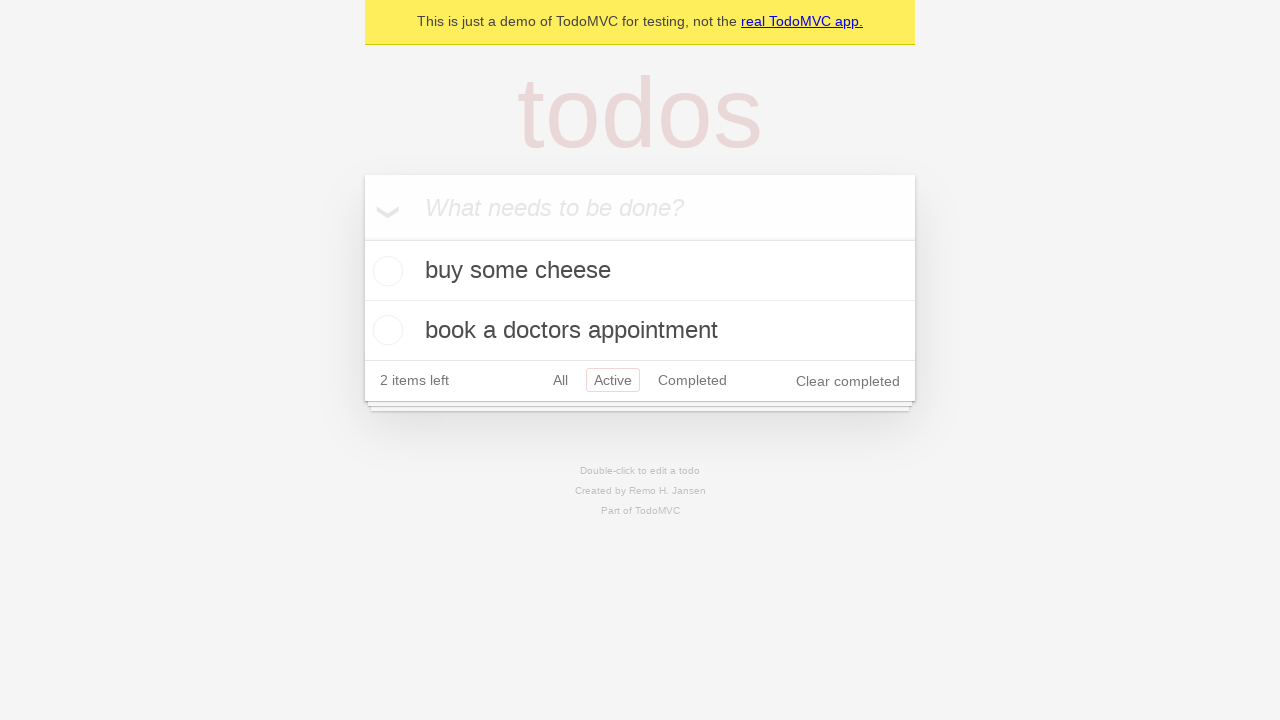

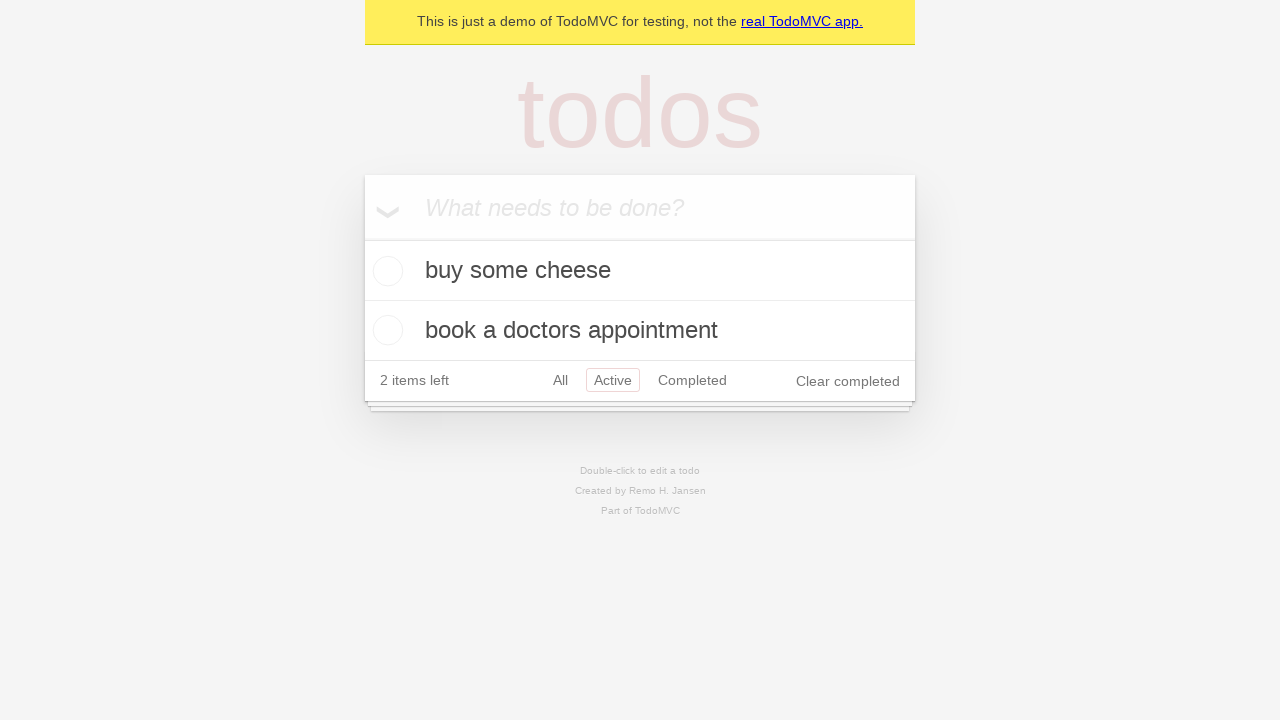